Tests an e-commerce shopping flow by adding products to cart, proceeding to checkout, filling in order details (name, country, city, credit card, expiration), completing the purchase, and verifying the success confirmation.

Starting URL: https://www.demoblaze.com/

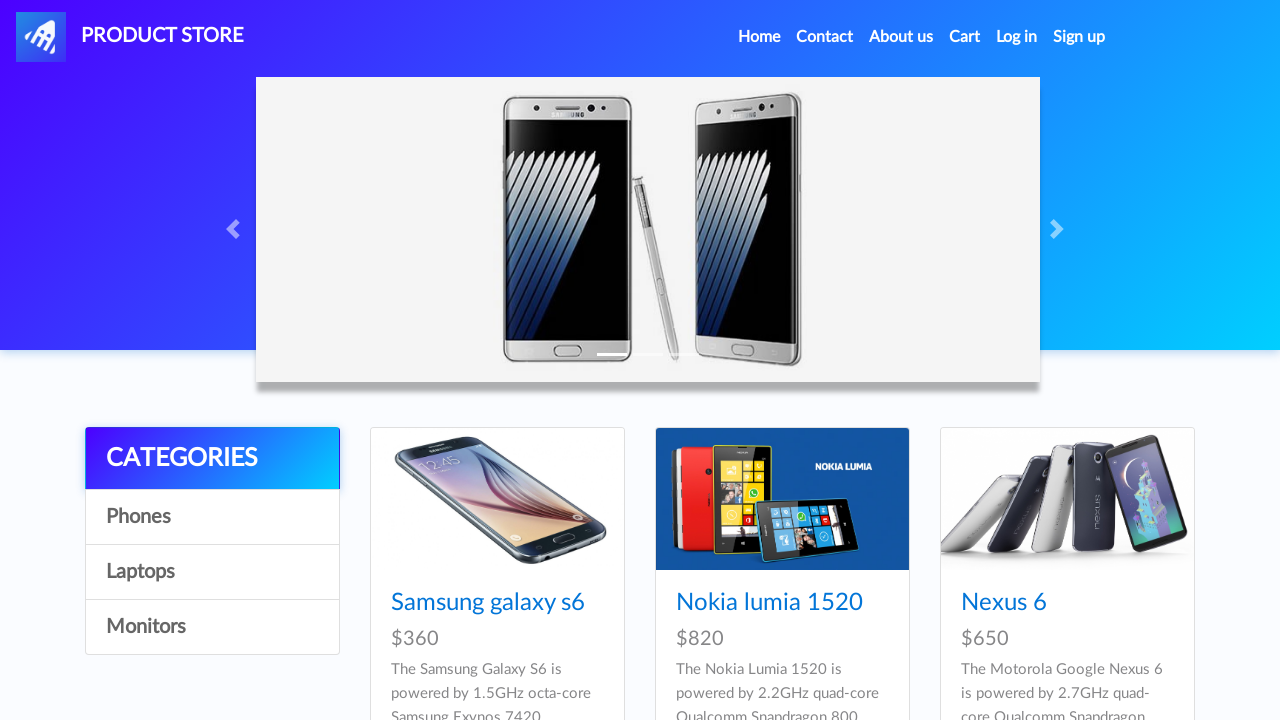

Carousel loaded on home page
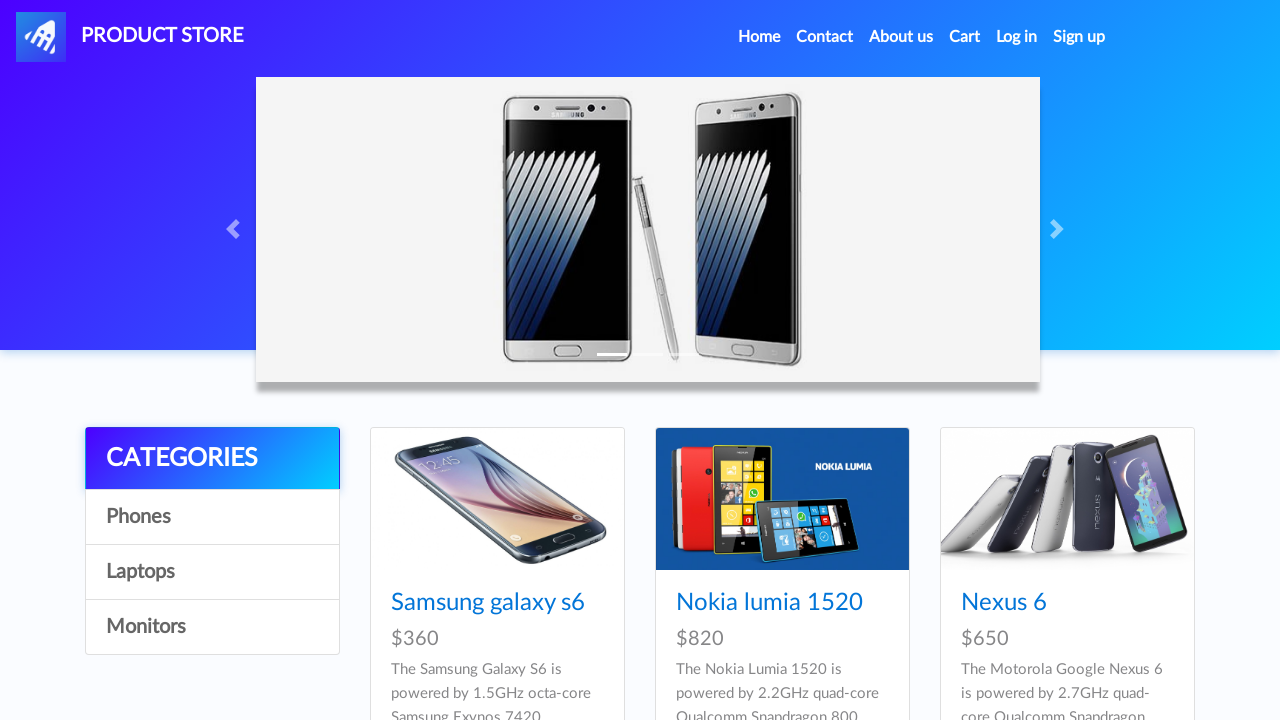

Clicked on iPhone 6 32GB product at (752, 361) on internal:role=link[name="Iphone 6 32gb"i]
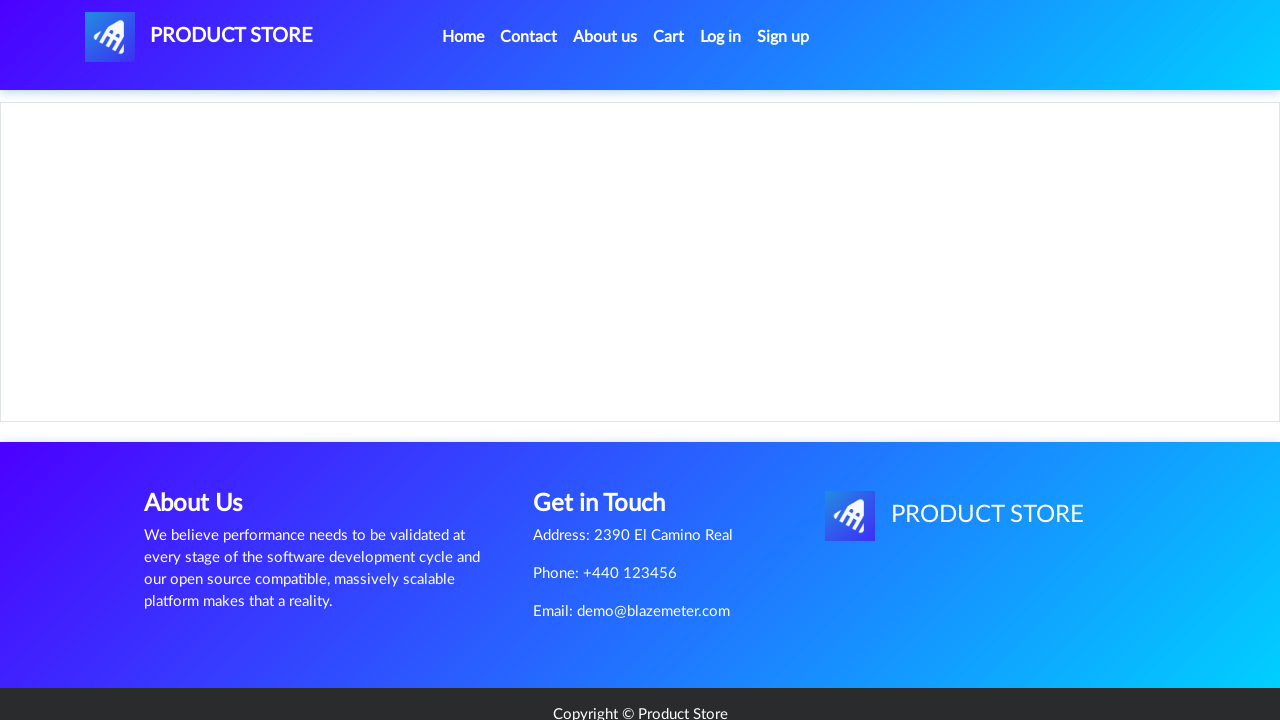

Added iPhone 6 32GB to cart and dismissed confirmation dialog at (610, 440) on internal:role=link[name="Add to cart"i]
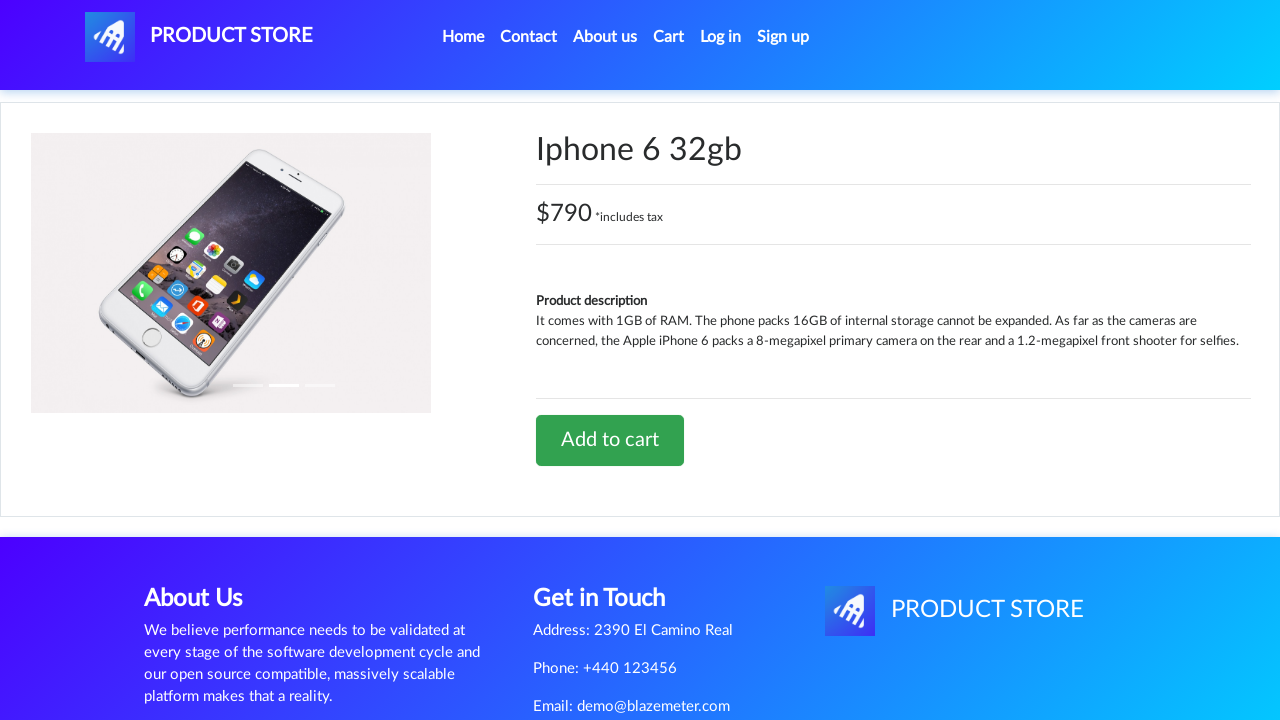

Navigated back to home page at (463, 37) on internal:role=link[name="Home (current)"i]
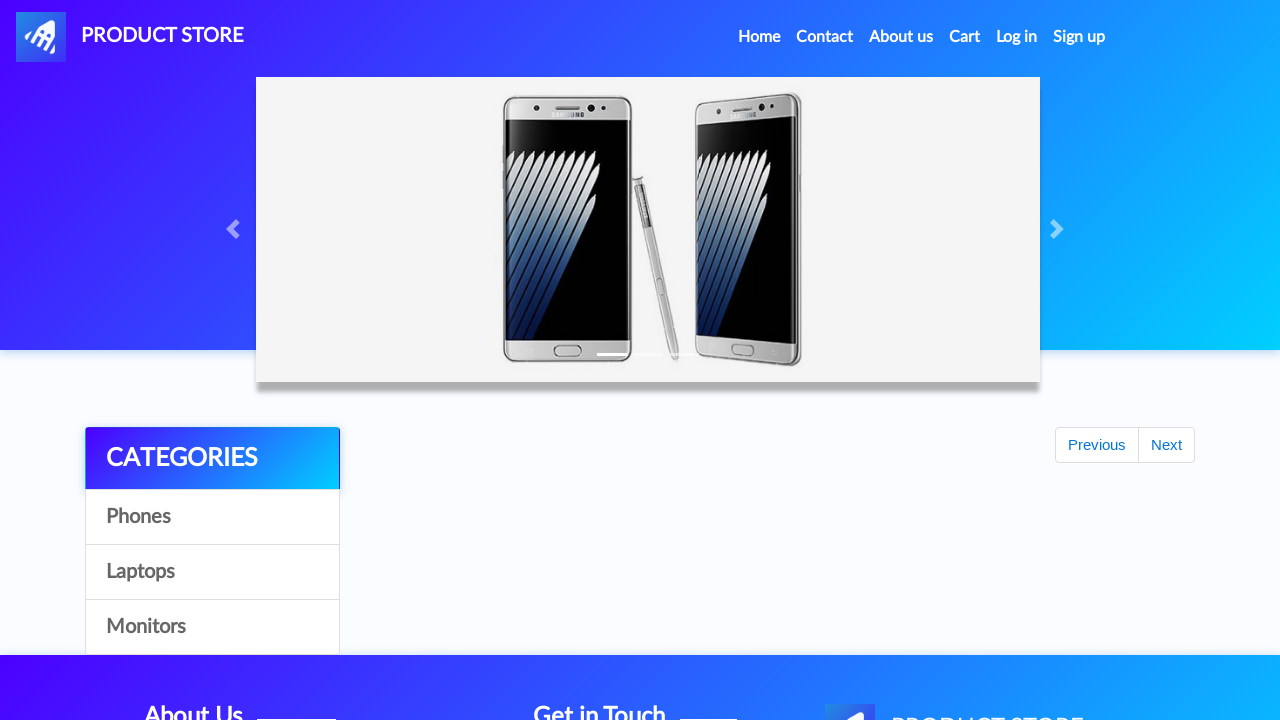

Clicked on 8th product in grid at (782, 360) on div:nth-child(8) > .card > a
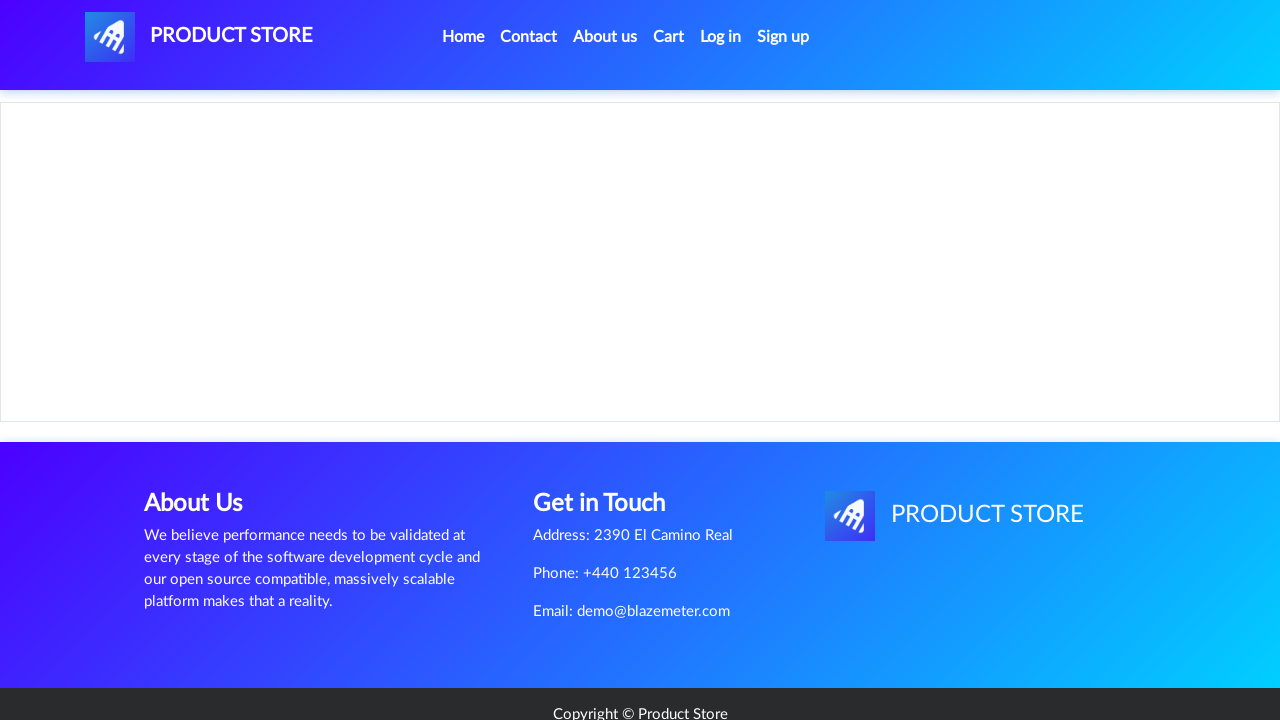

Added second product to cart and dismissed confirmation dialog at (610, 440) on internal:role=link[name="Add to cart"i]
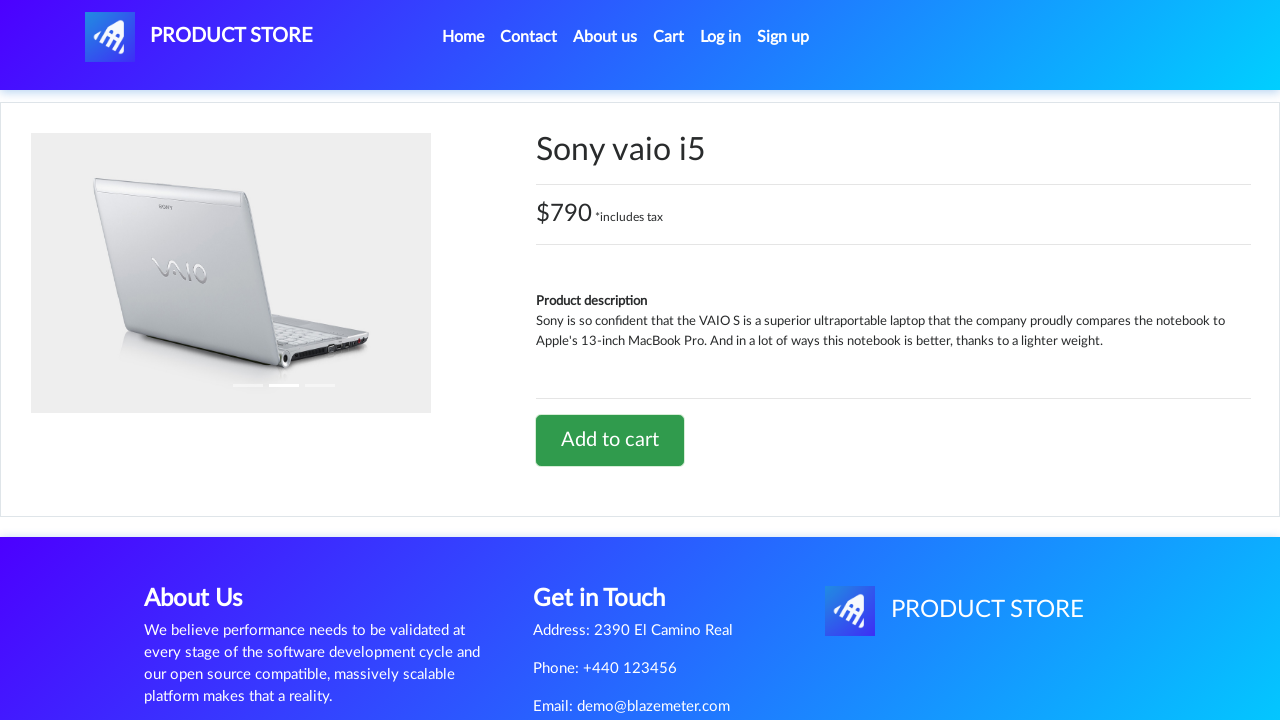

Navigated back to home page at (463, 37) on internal:role=link[name="Home (current)"i]
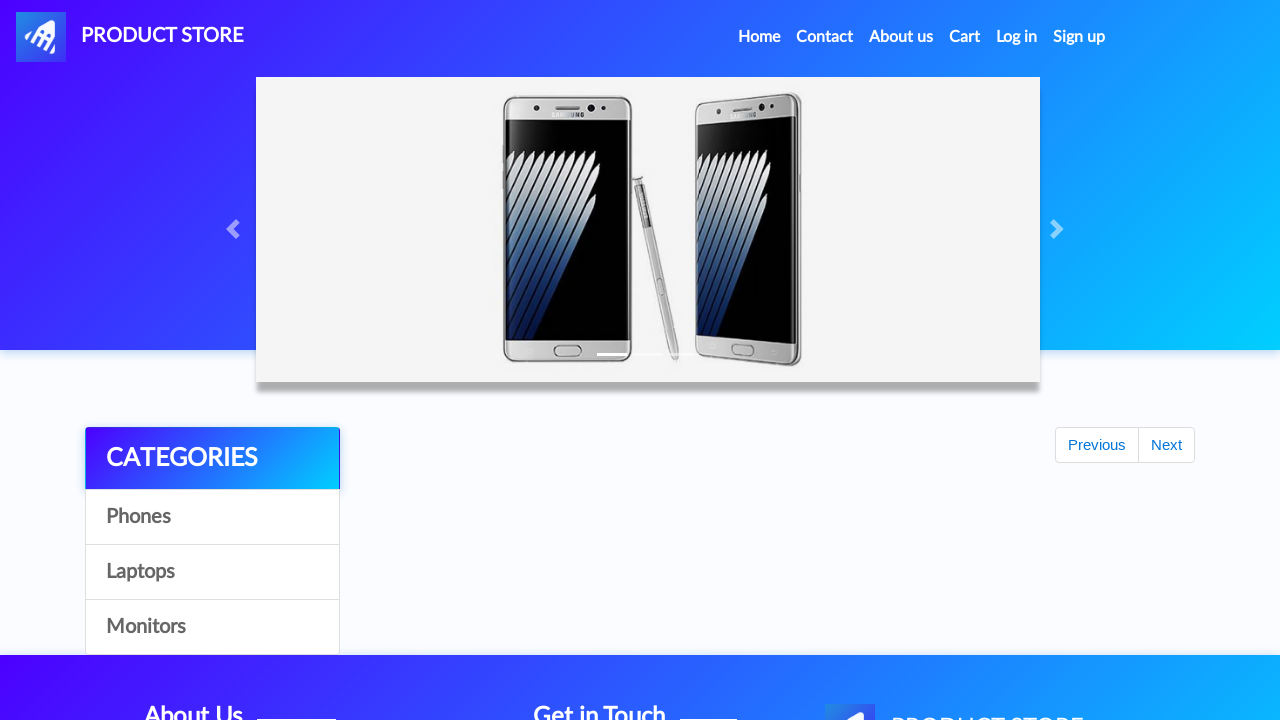

Navigated to shopping cart at (965, 37) on internal:role=link[name="Cart"s]
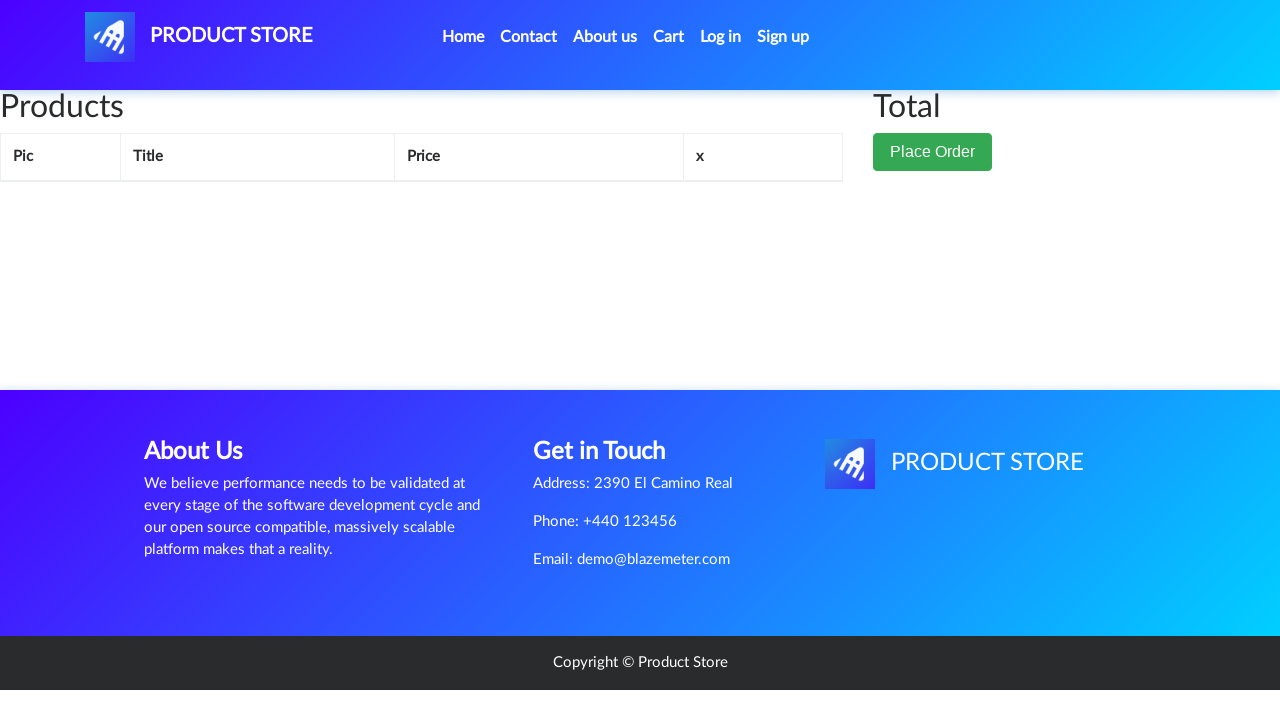

Clicked Place Order button at (933, 191) on internal:role=button[name="Place Order"i]
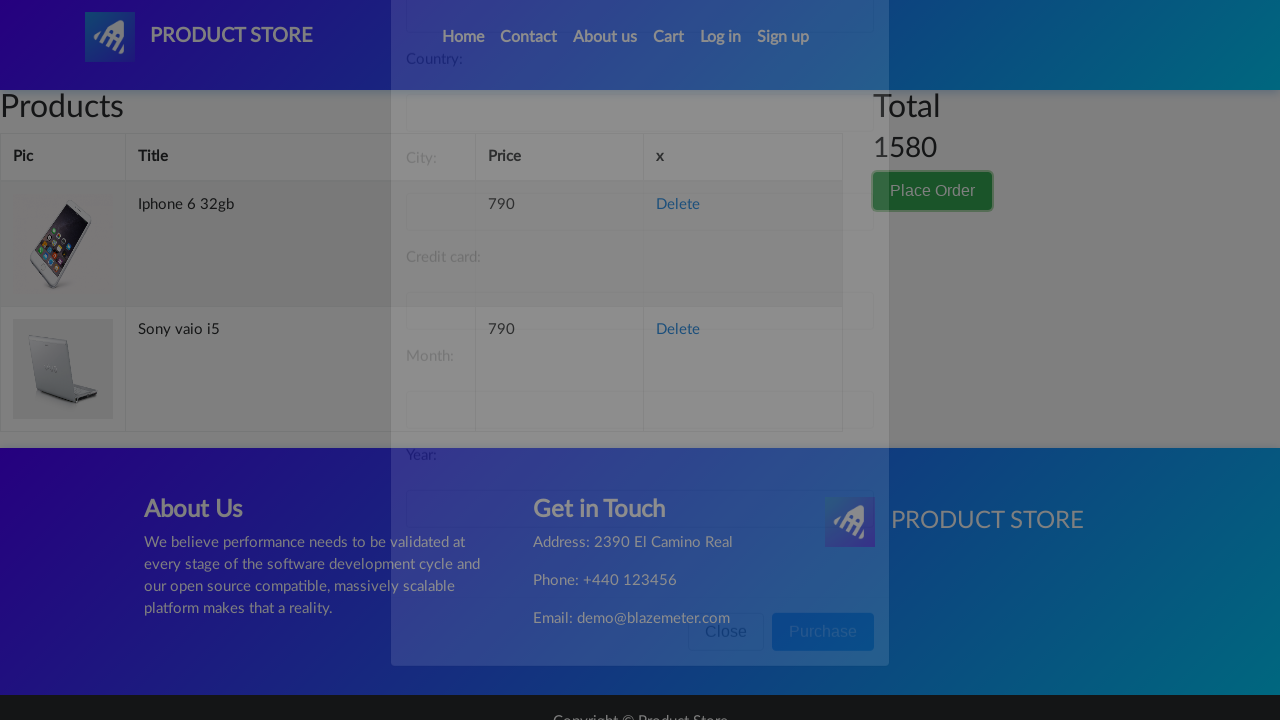

Order form appeared with 'Place order' heading
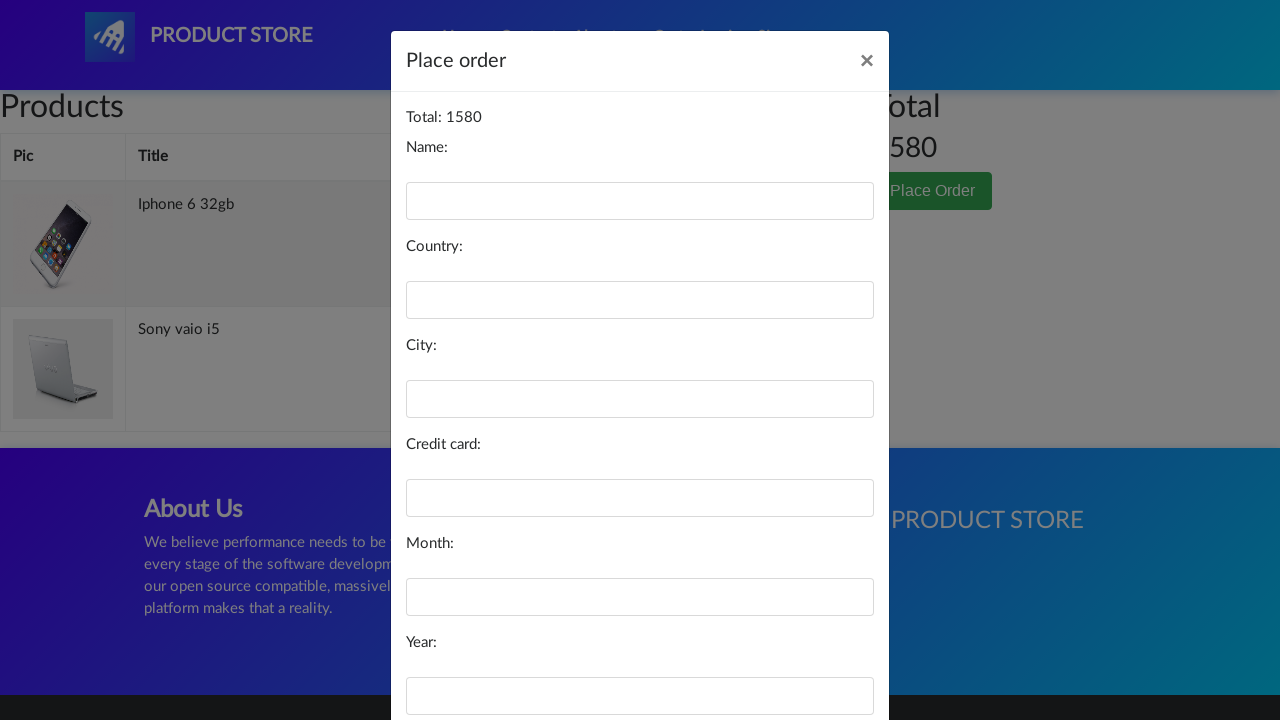

Filled in name field with 'Sid Spendalot' on #name
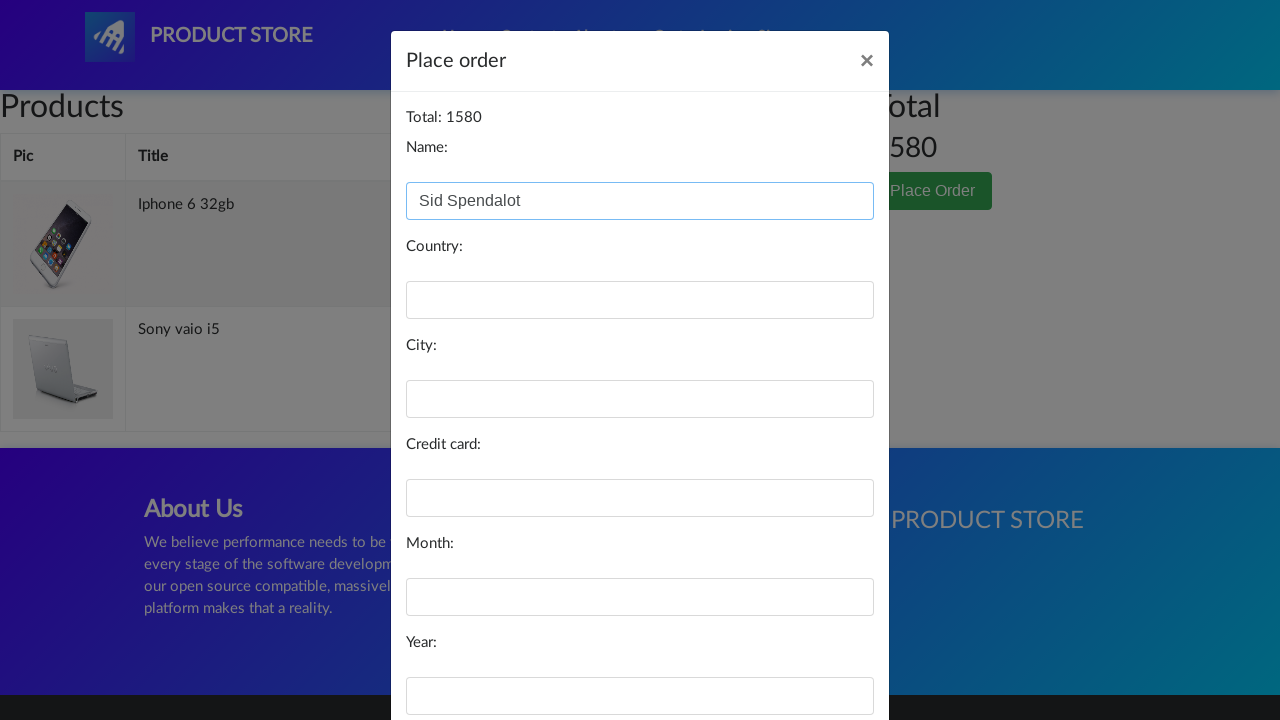

Filled in country field with 'UK' on #country
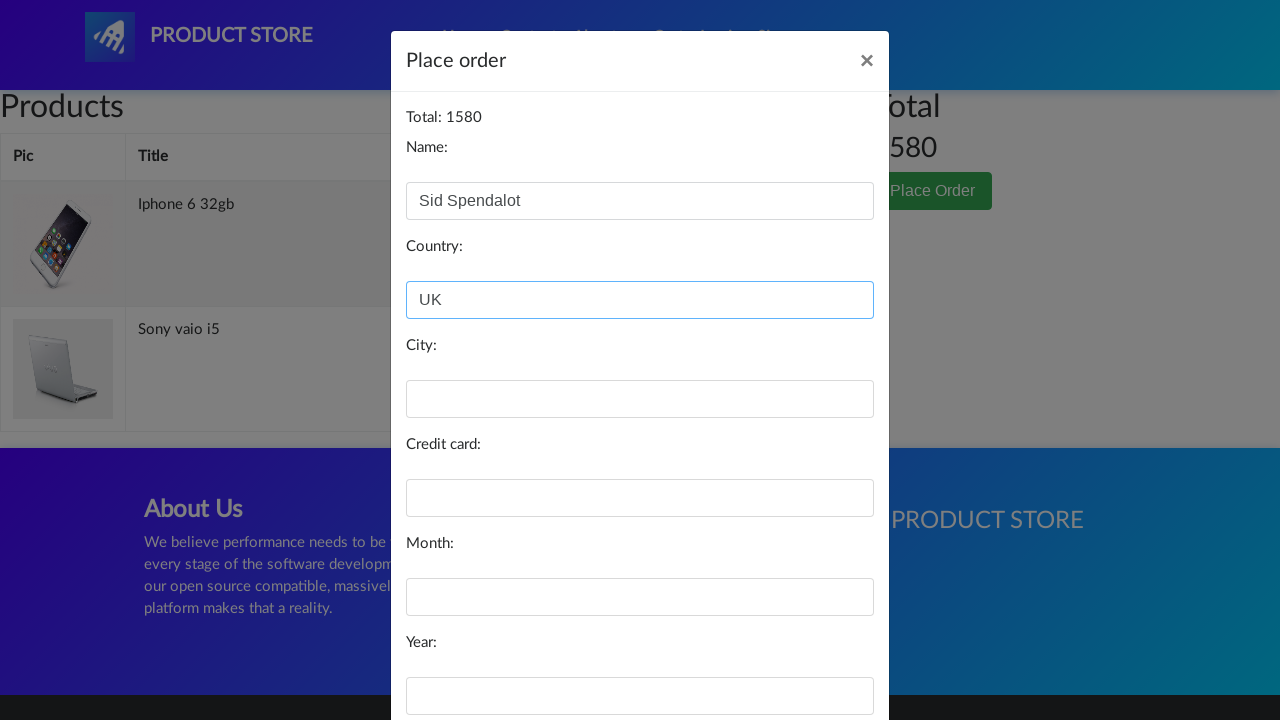

Filled in city field with 'Test Town' on #city
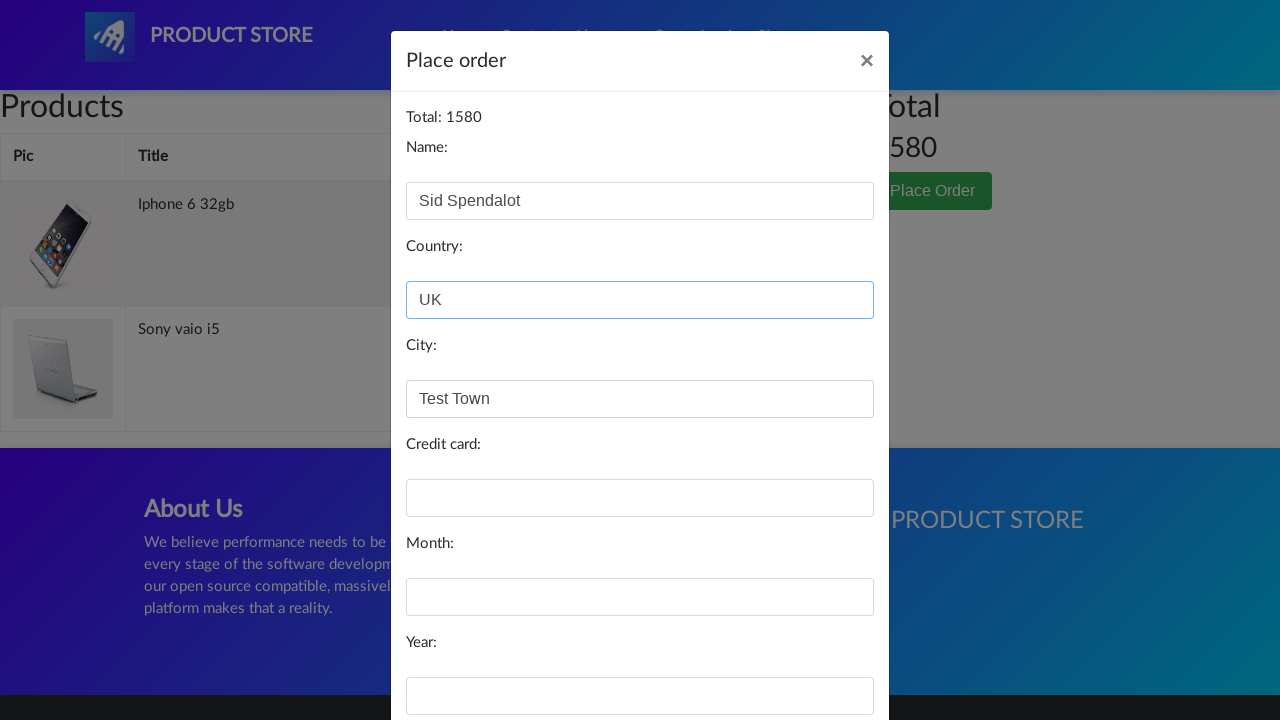

Filled in credit card field with '665544332211' on #card
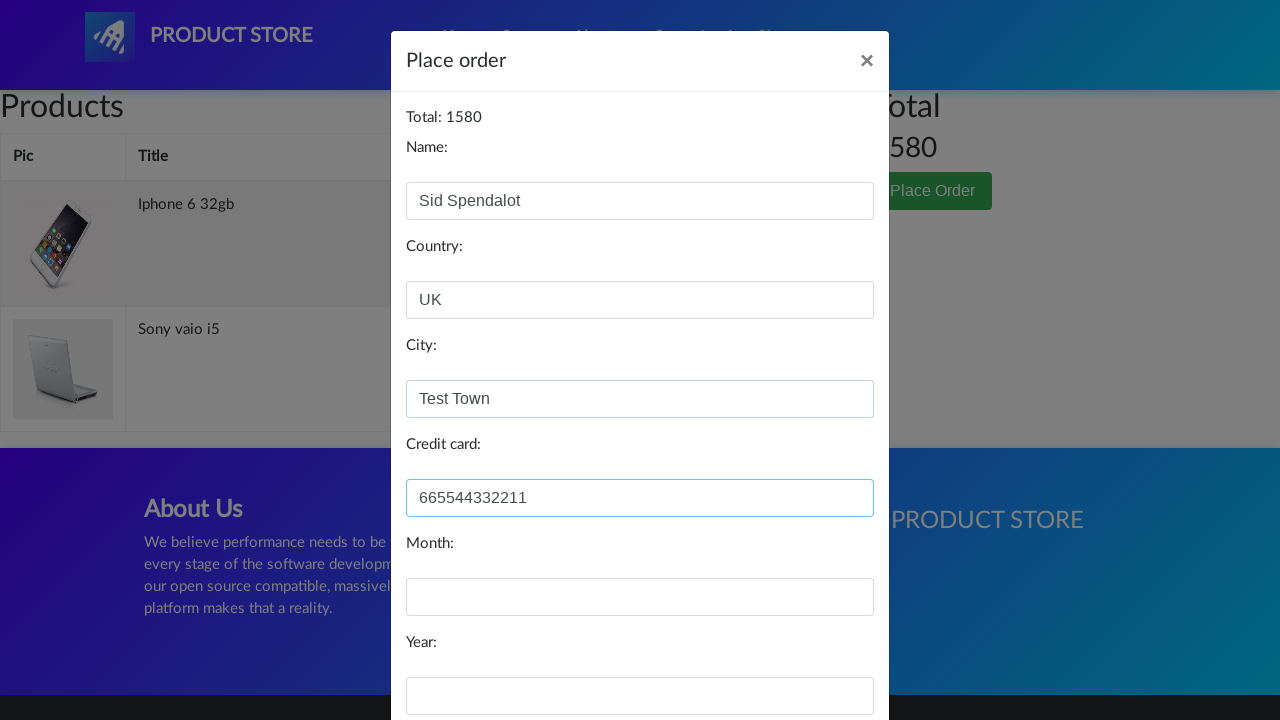

Filled in month field with 'June' on #month
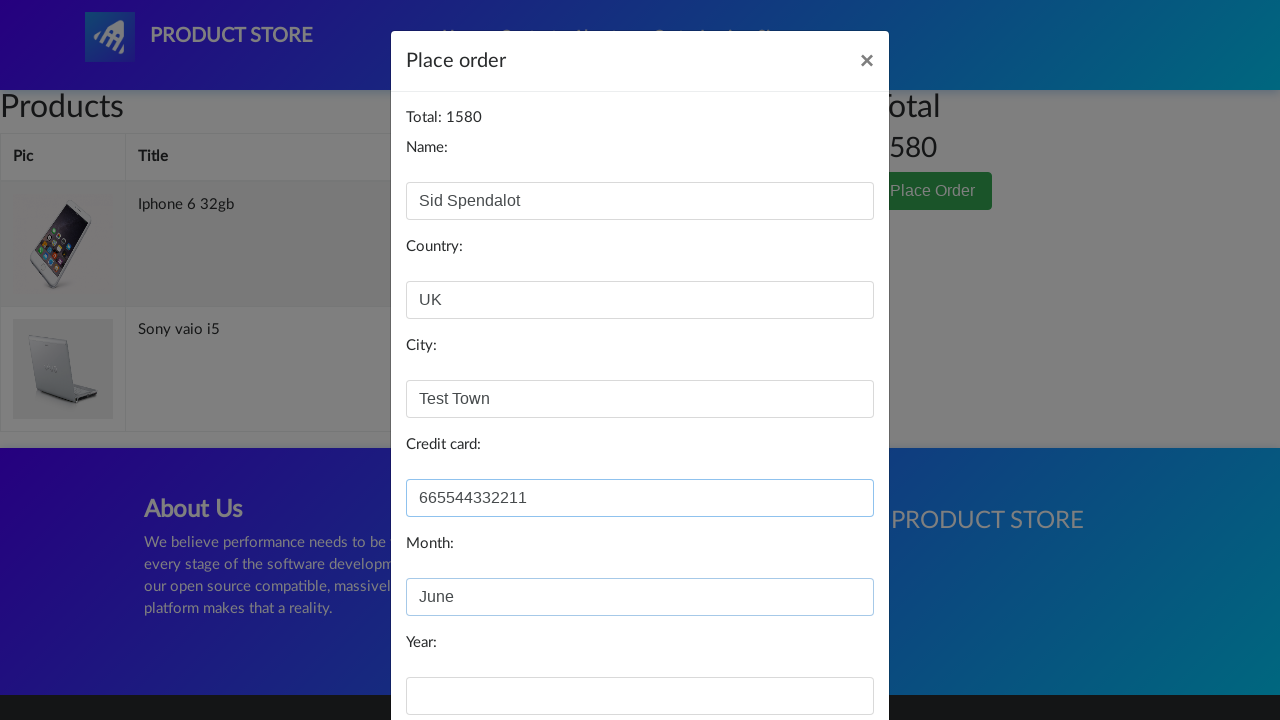

Filled in year field with '2026' on #year
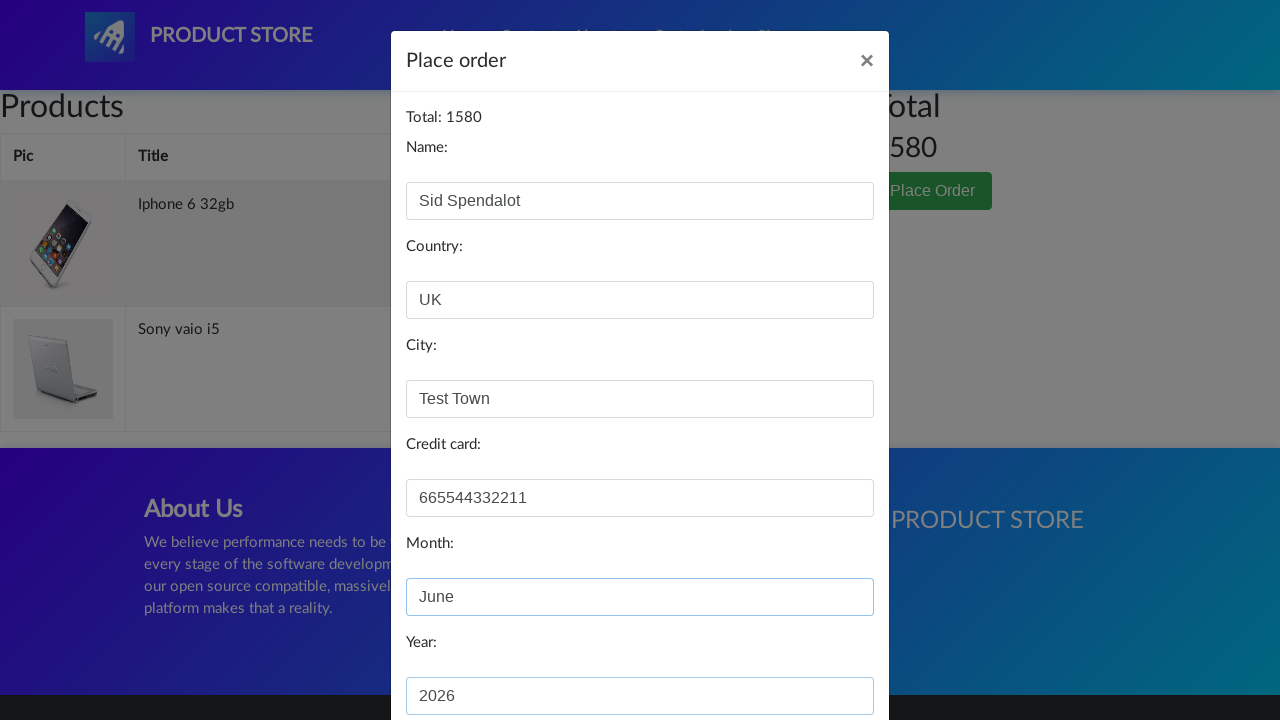

Clicked Purchase button to complete order at (823, 655) on internal:role=button[name="Purchase"i]
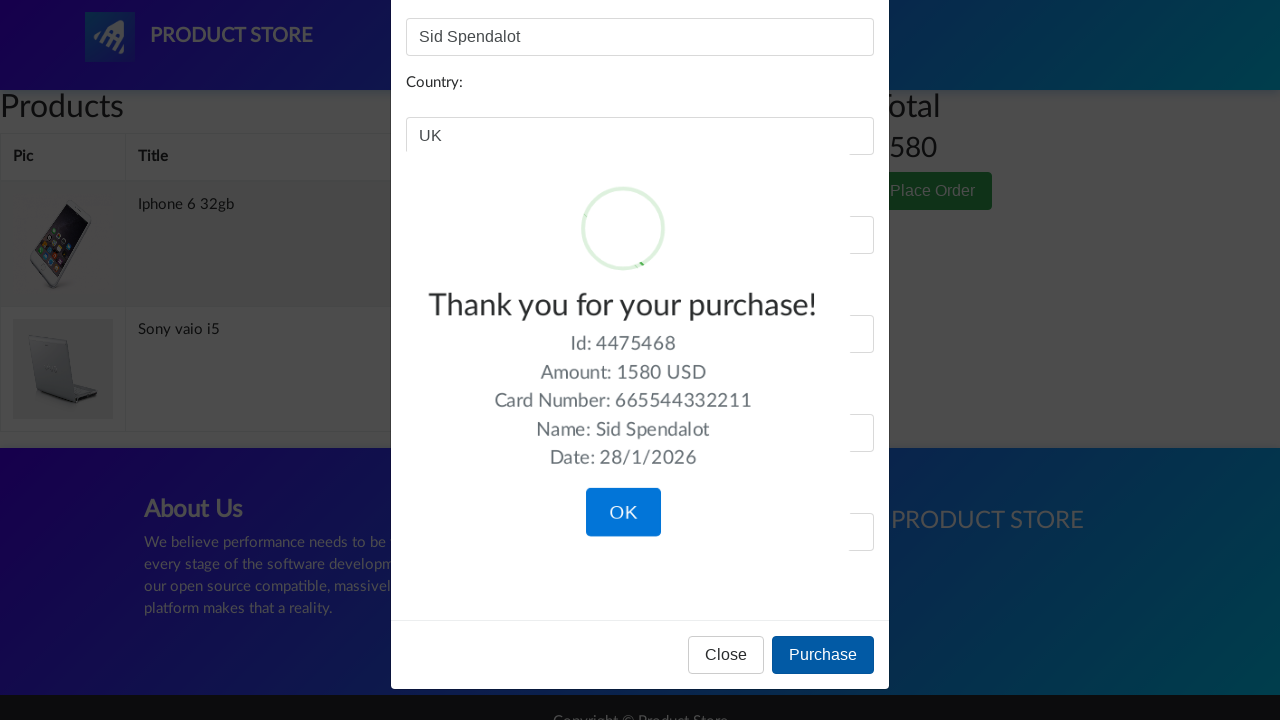

Purchase success confirmation appeared with 'Thank you for your purchase!' message
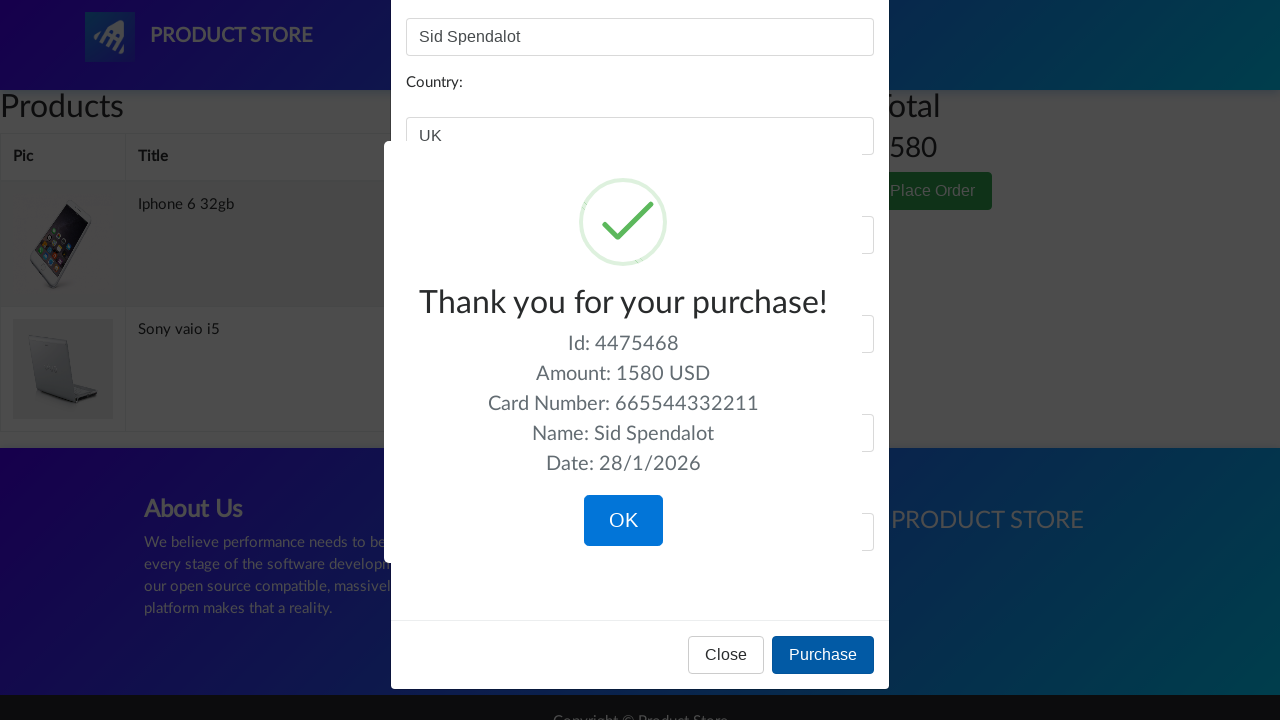

Clicked OK button to close success confirmation at (623, 521) on internal:role=button[name="OK"i]
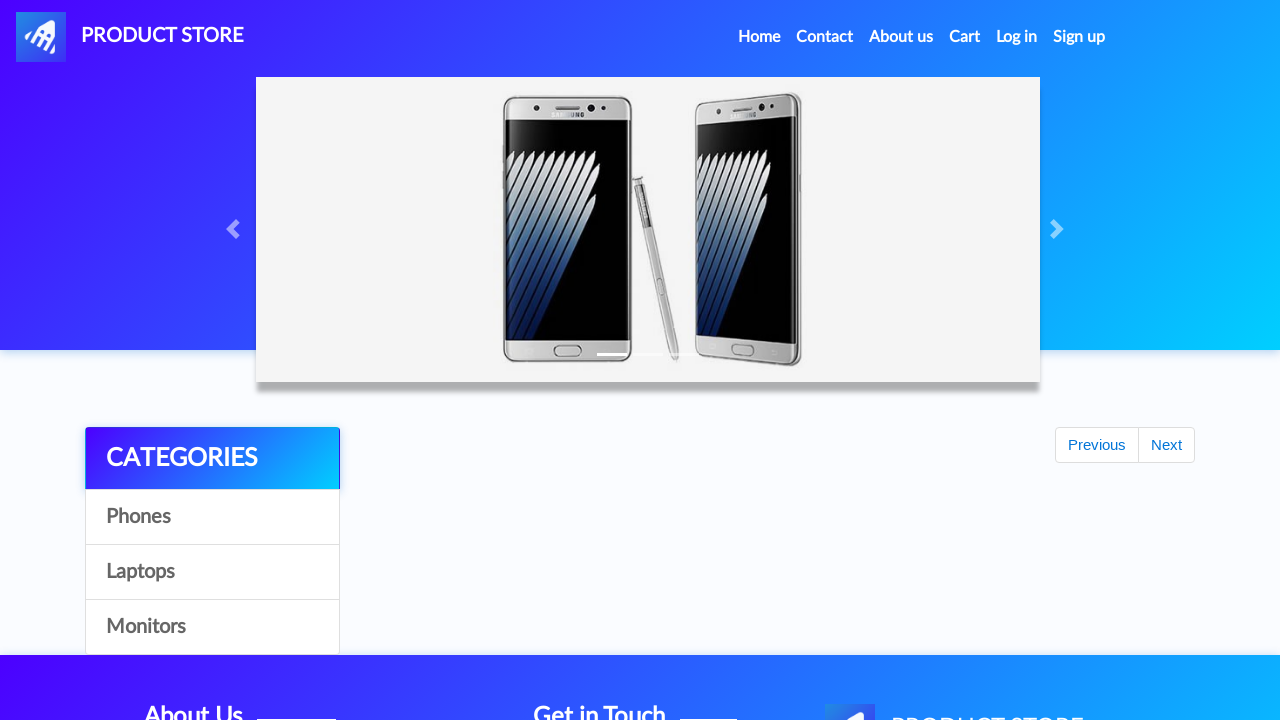

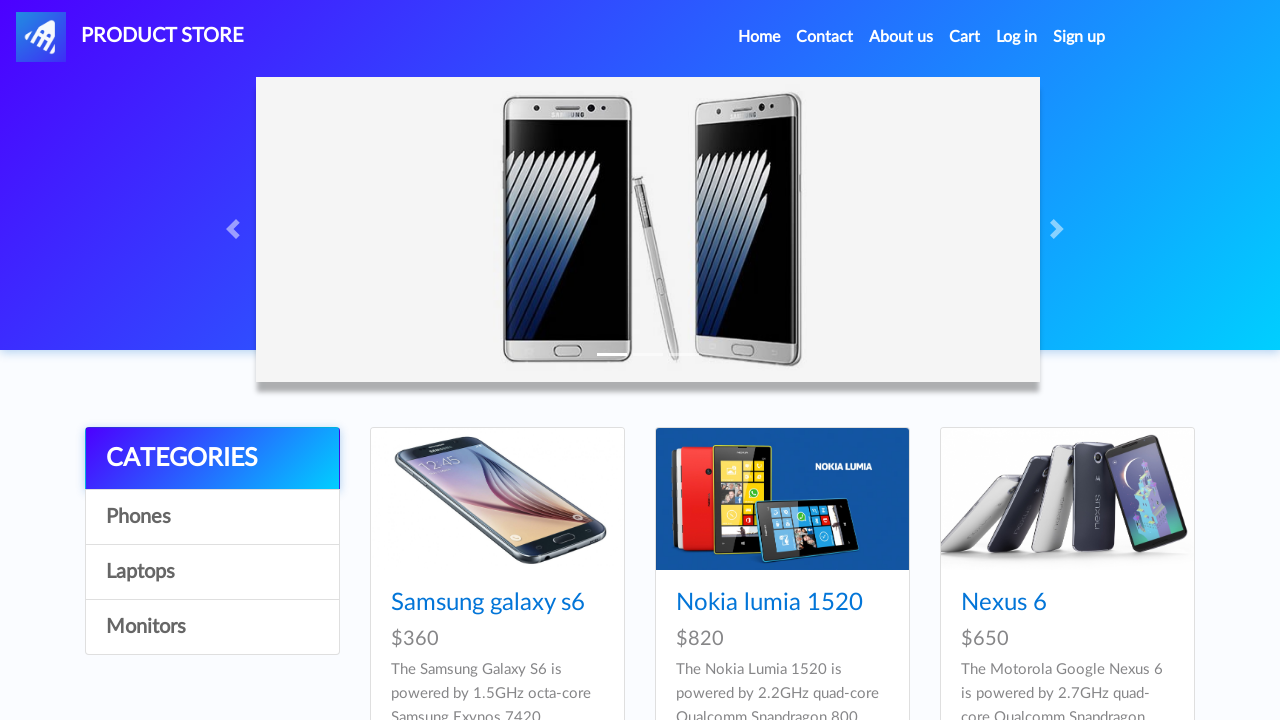